Performs click-and-hold, move to target element, then releases the mouse button

Starting URL: https://crossbrowsertesting.github.io/drag-and-drop

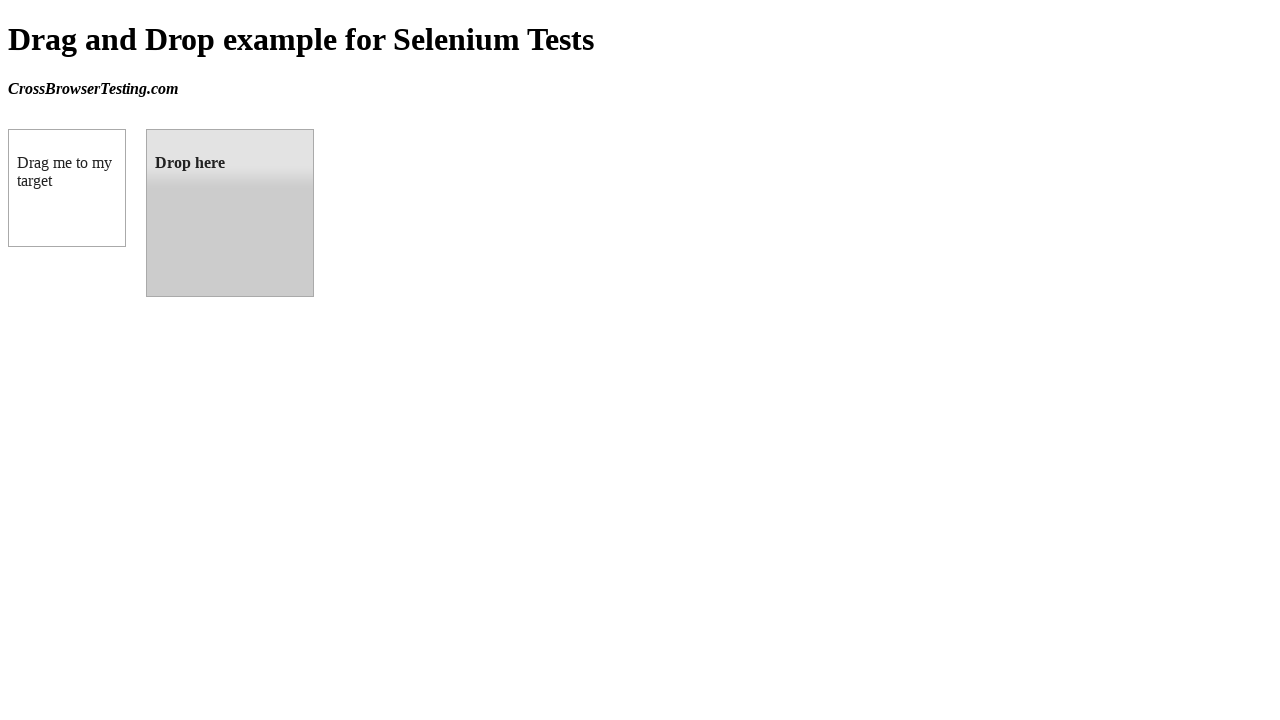

Moved mouse to center of draggable element at (67, 188)
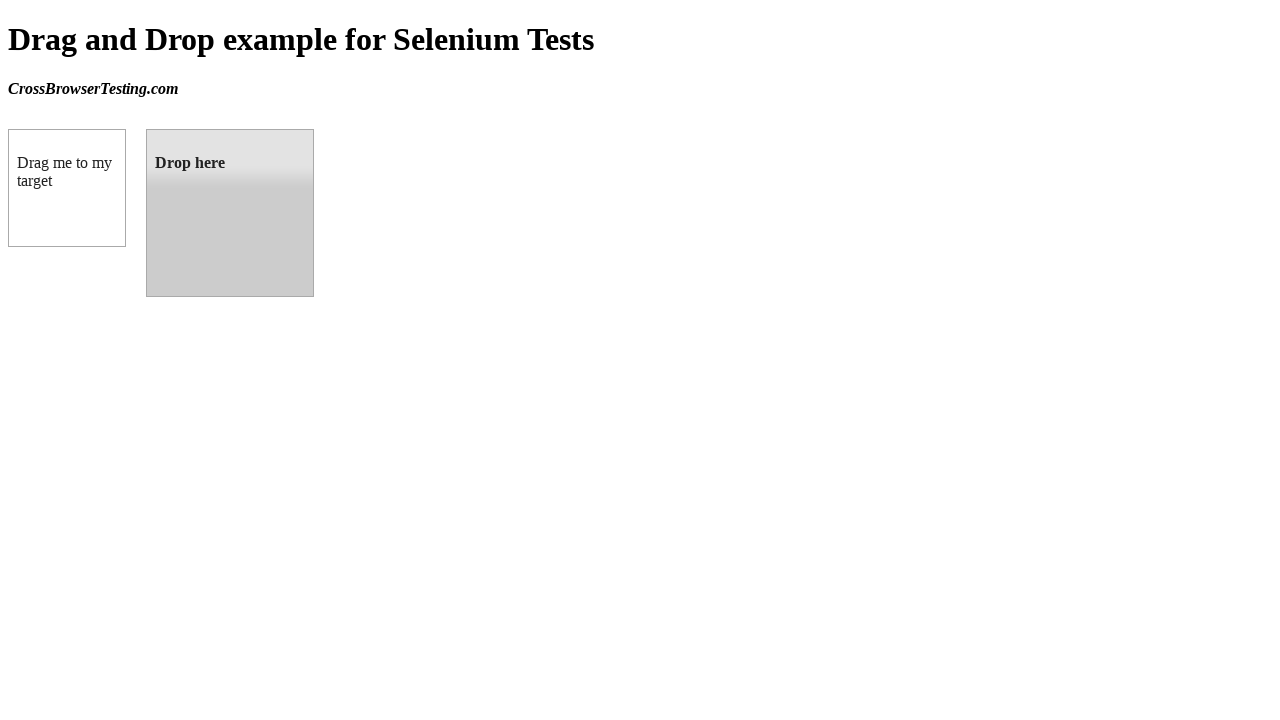

Pressed mouse button down on draggable element at (67, 188)
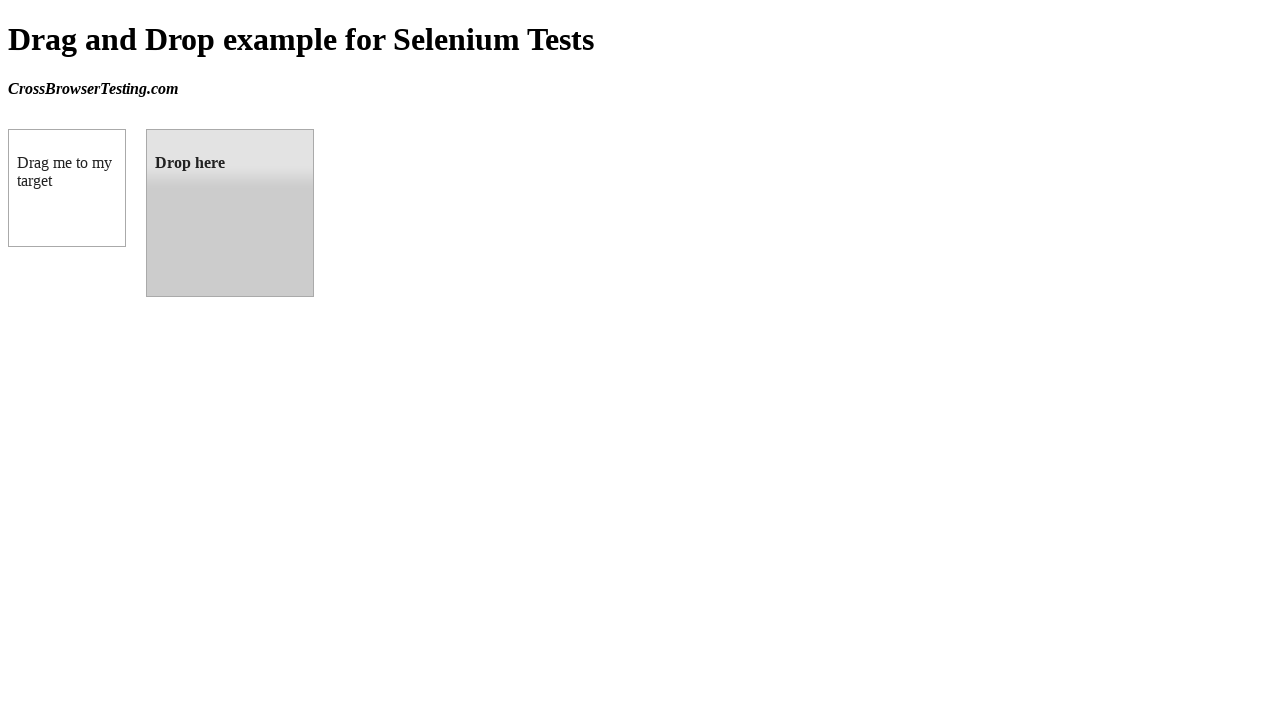

Moved mouse to center of droppable target element at (230, 213)
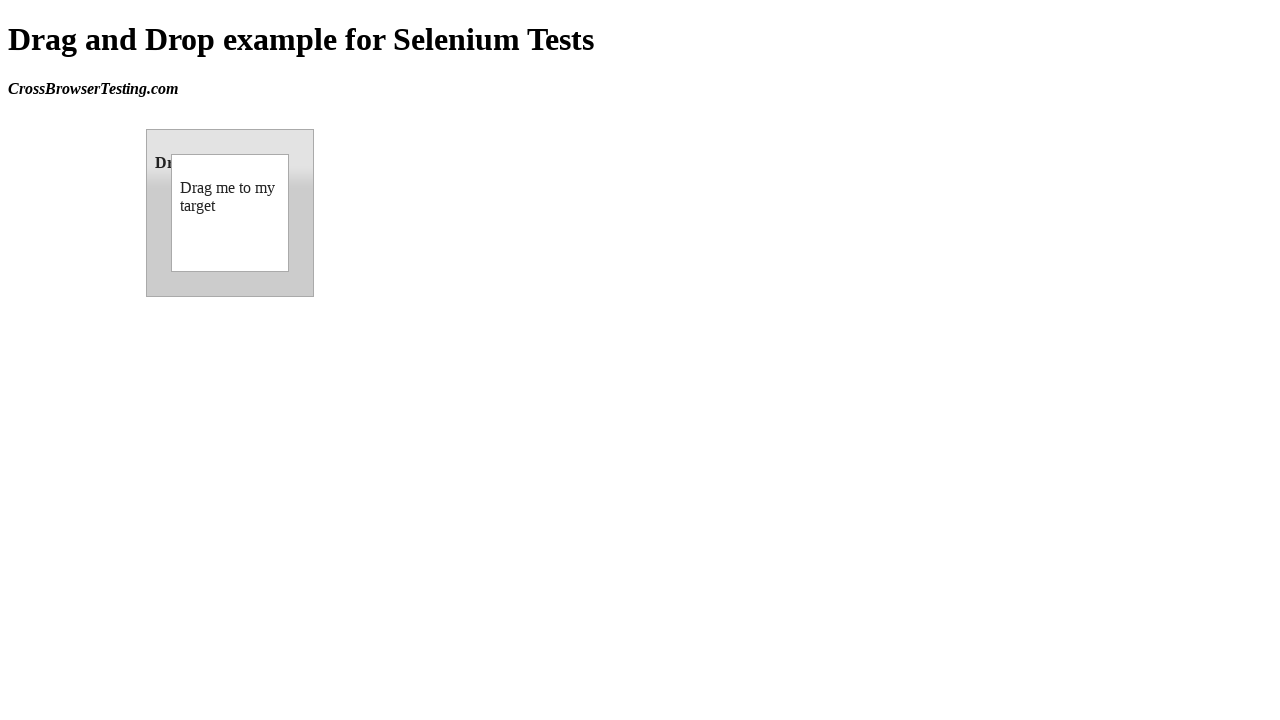

Released mouse button to drop element on target at (230, 213)
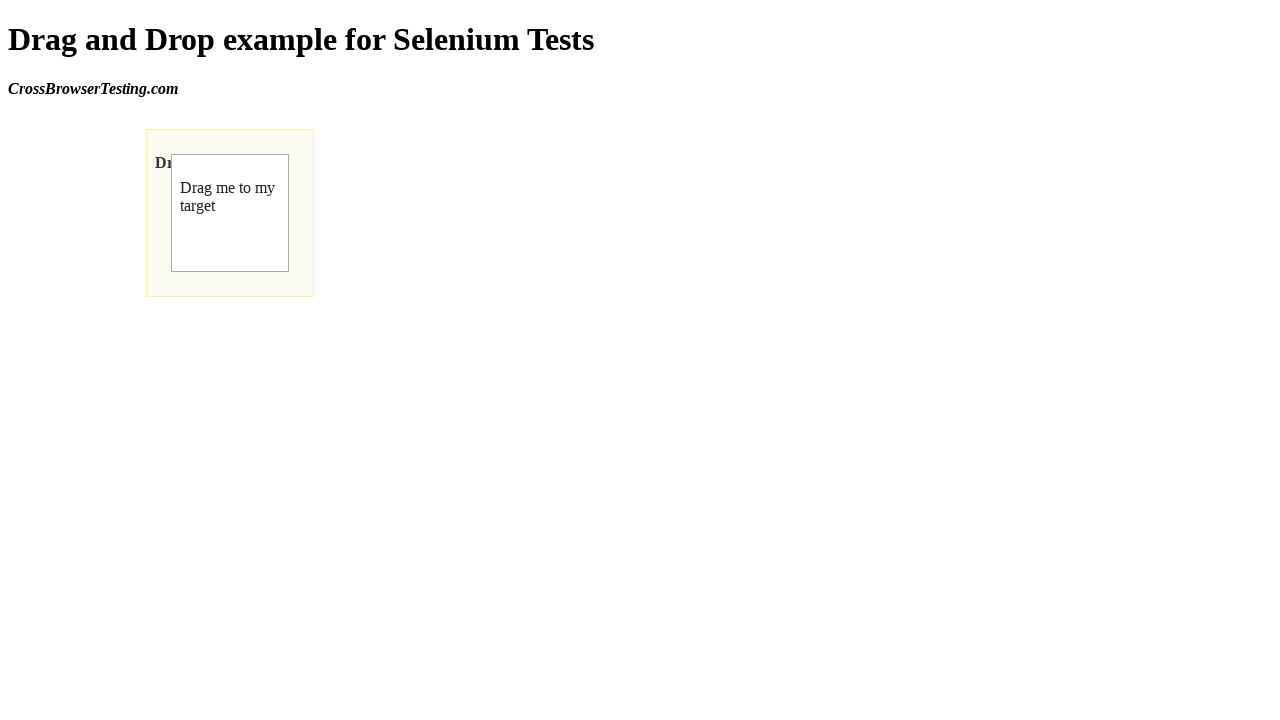

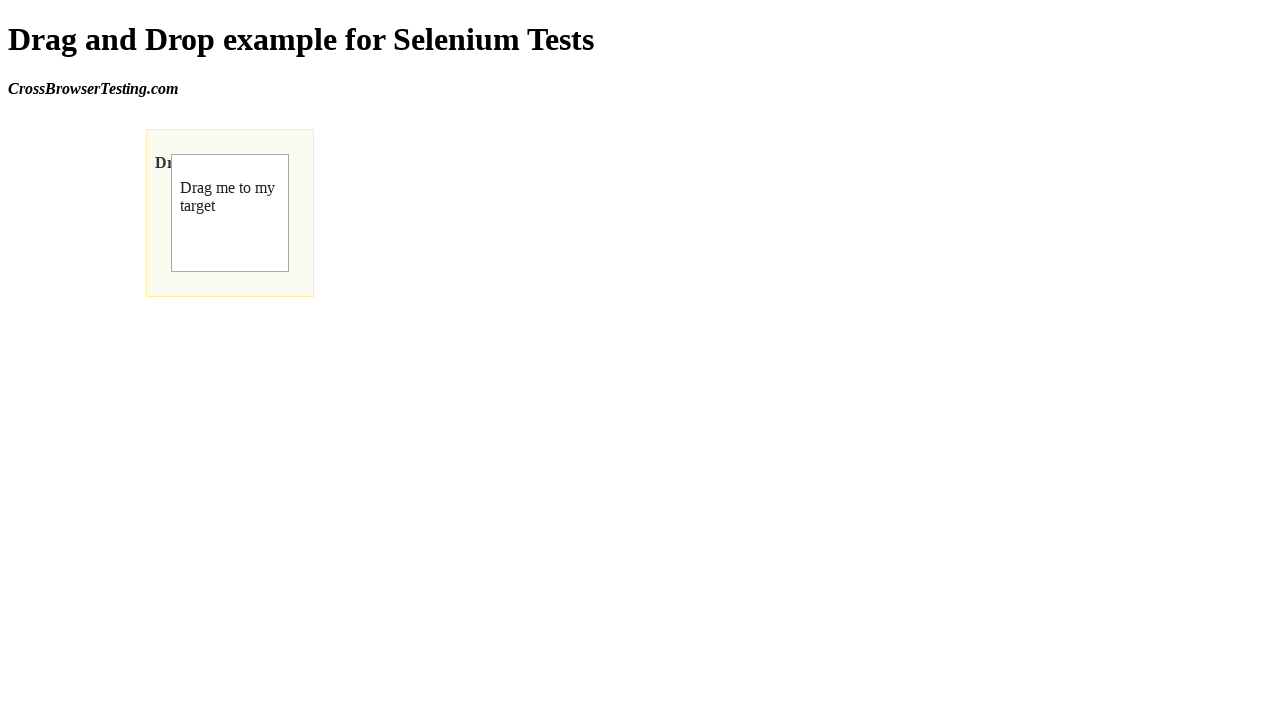